Tests that dropdown elements are hidden initially and become visible when job title is clicked

Starting URL: http://mhunterak.github.io/resume.html

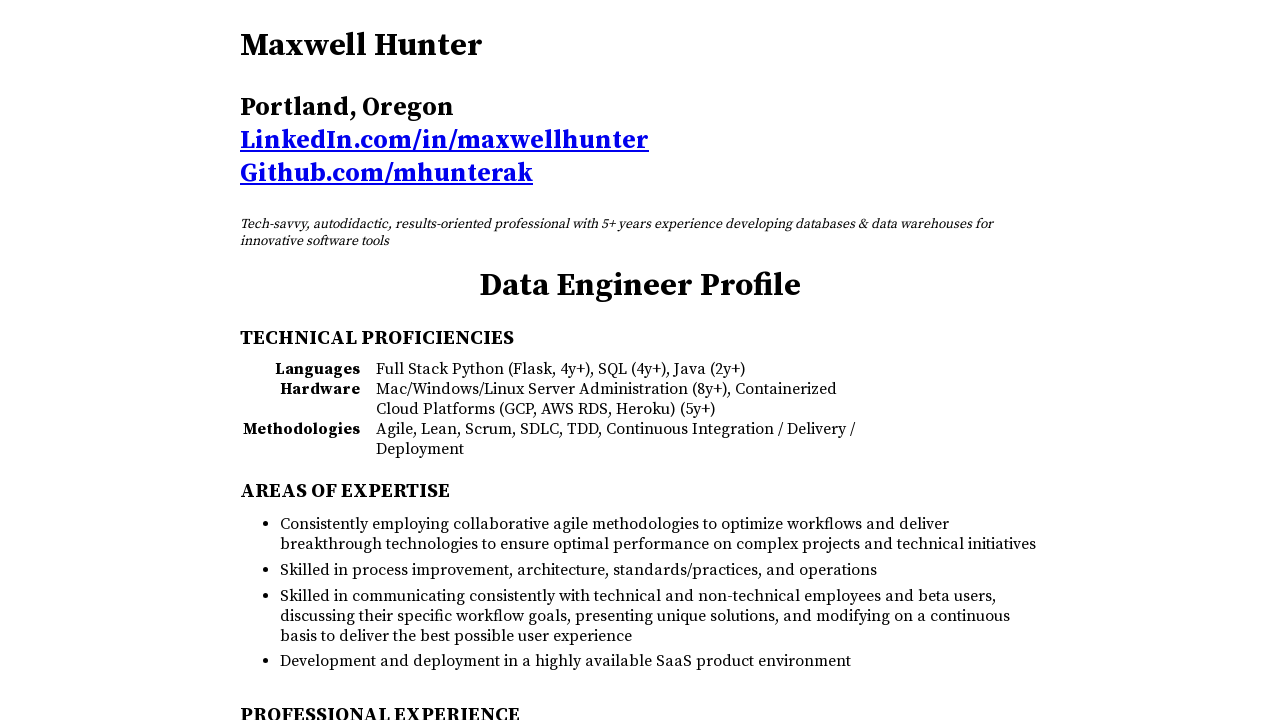

Located dropdown element with id 'dropdown'
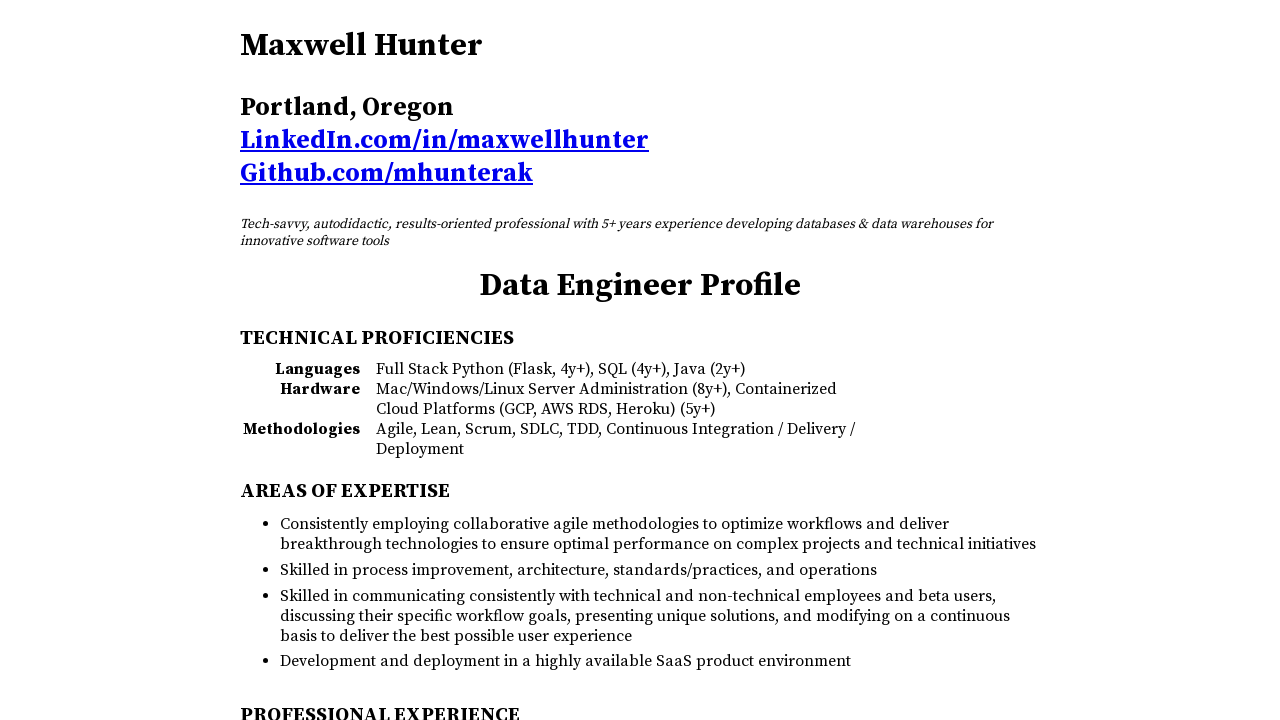

Located CE button element with id 'CE'
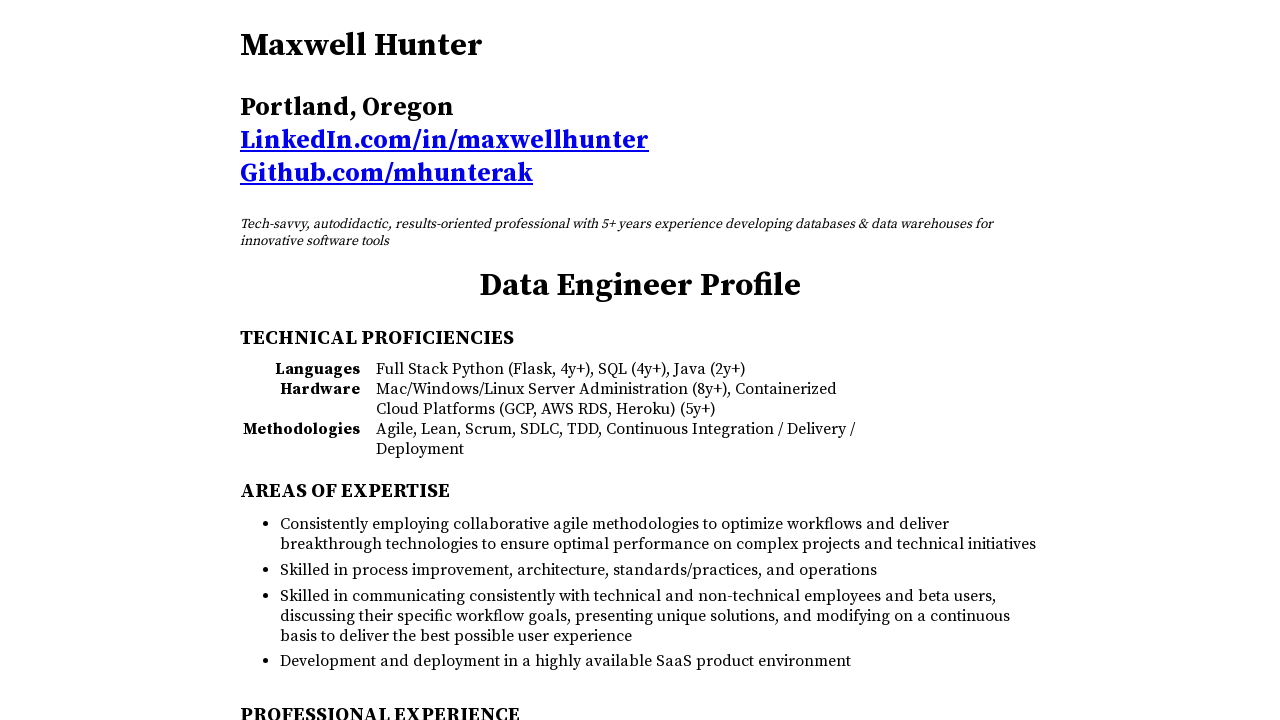

Verified dropdown is initially hidden
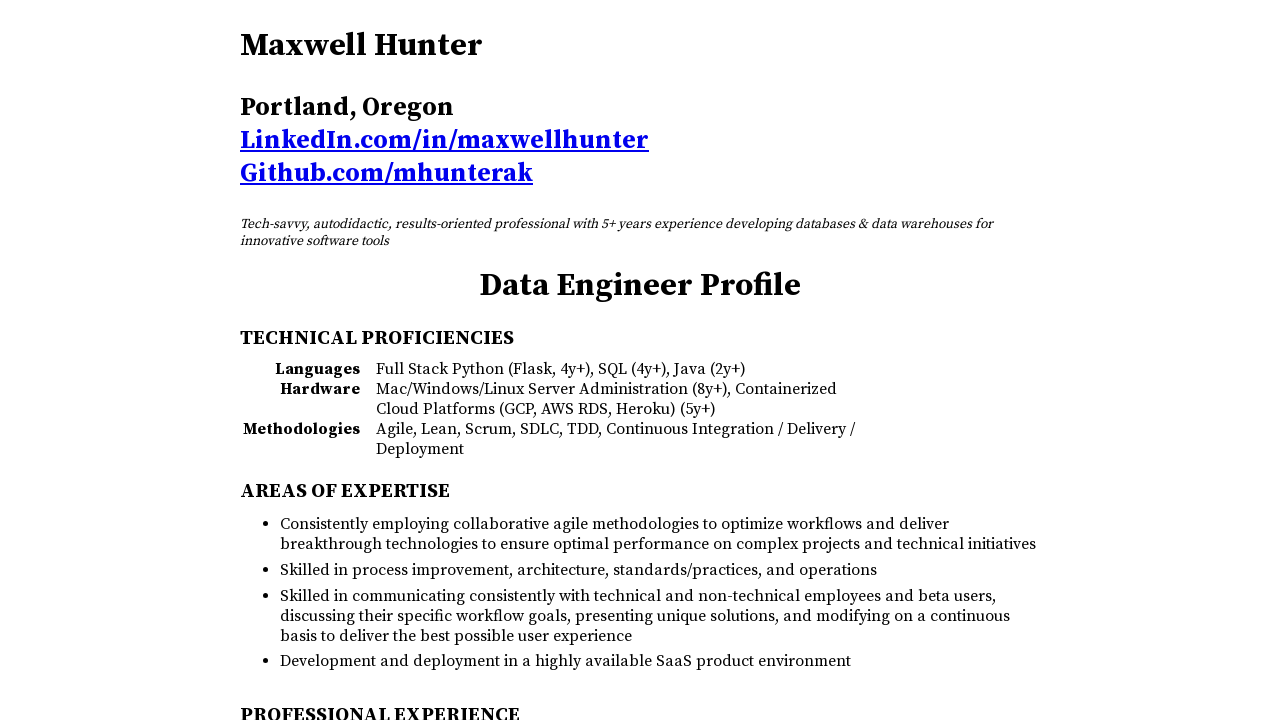

Verified CE button is initially hidden
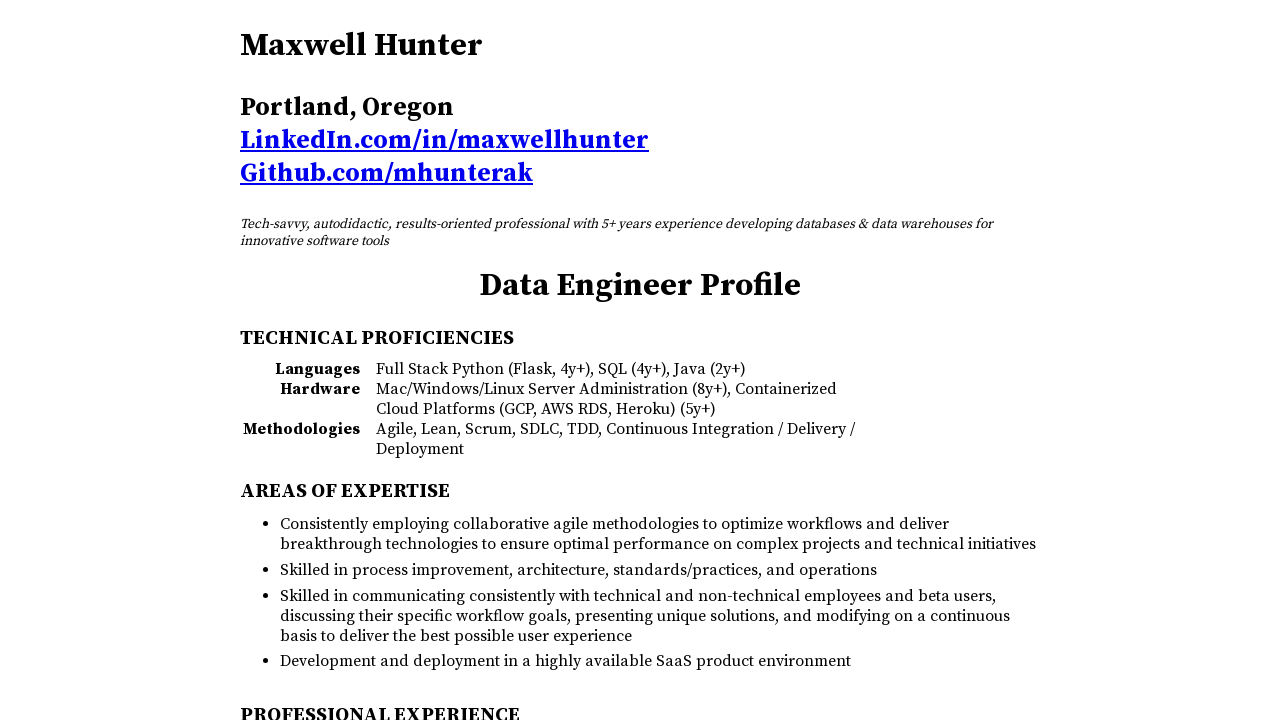

Located job title element with id 'jobTitle'
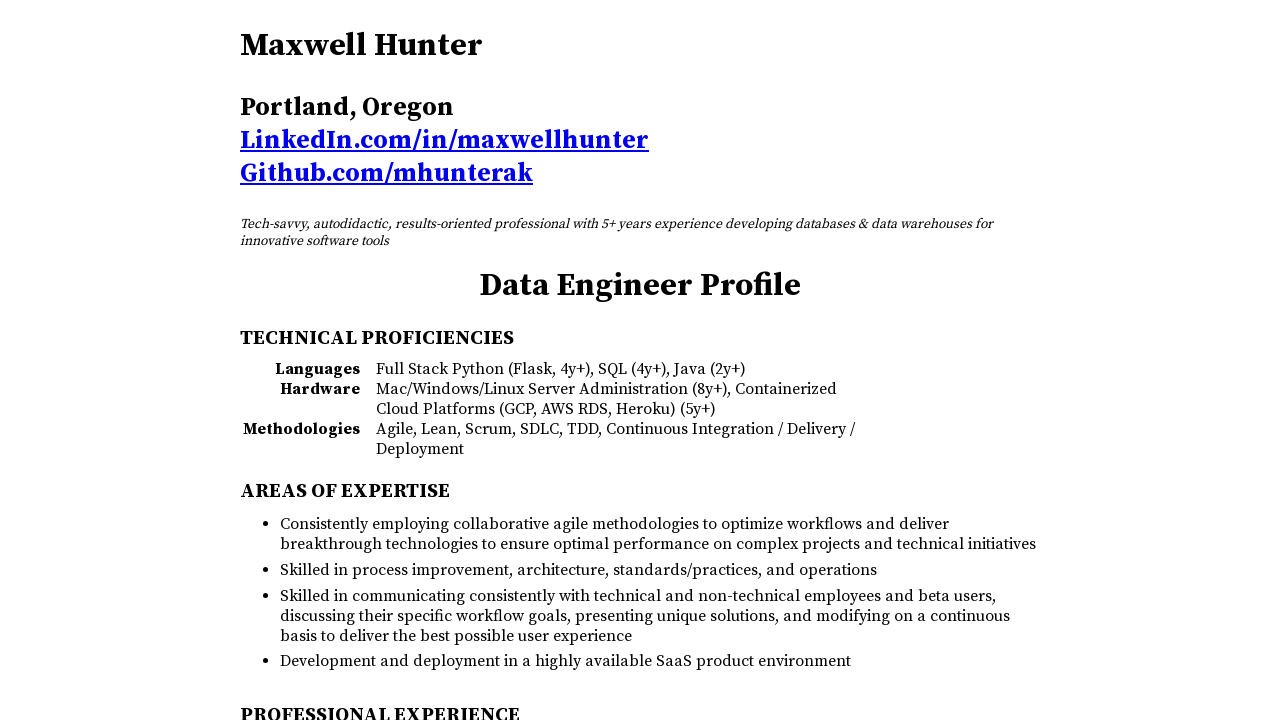

Clicked on job title to trigger dropdown visibility at (640, 286) on #jobTitle
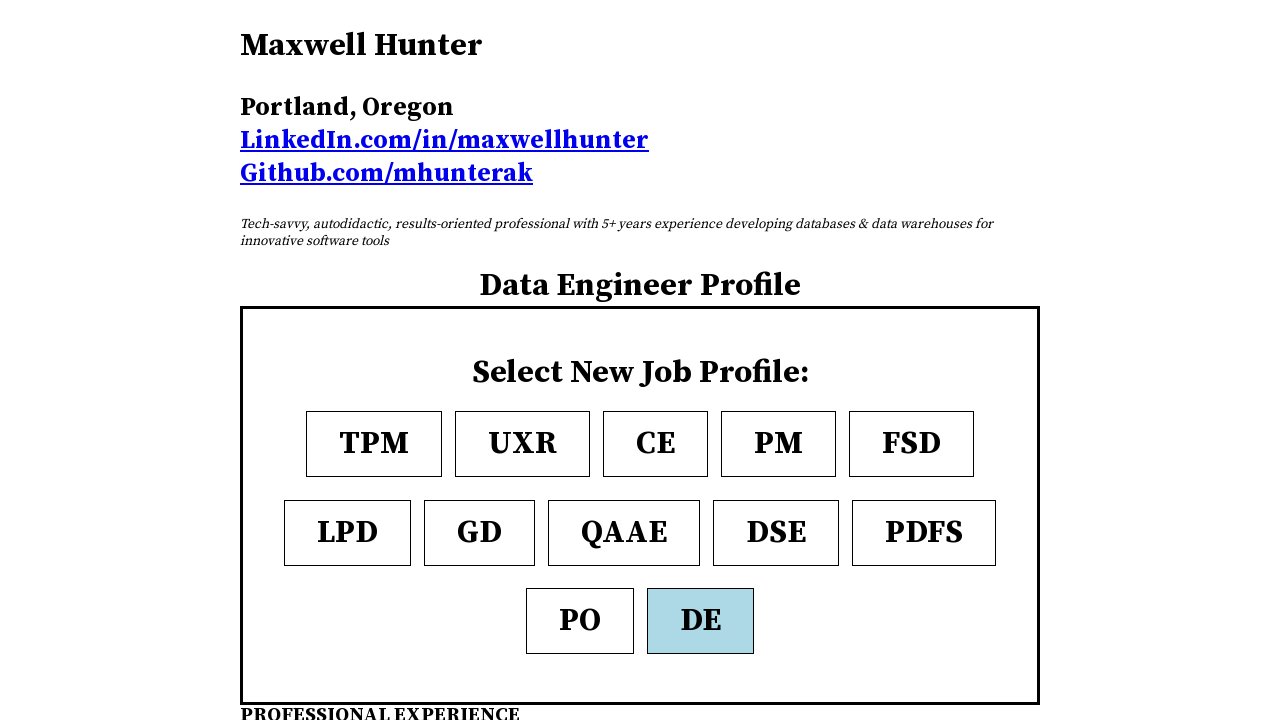

Verified dropdown is now visible after clicking job title
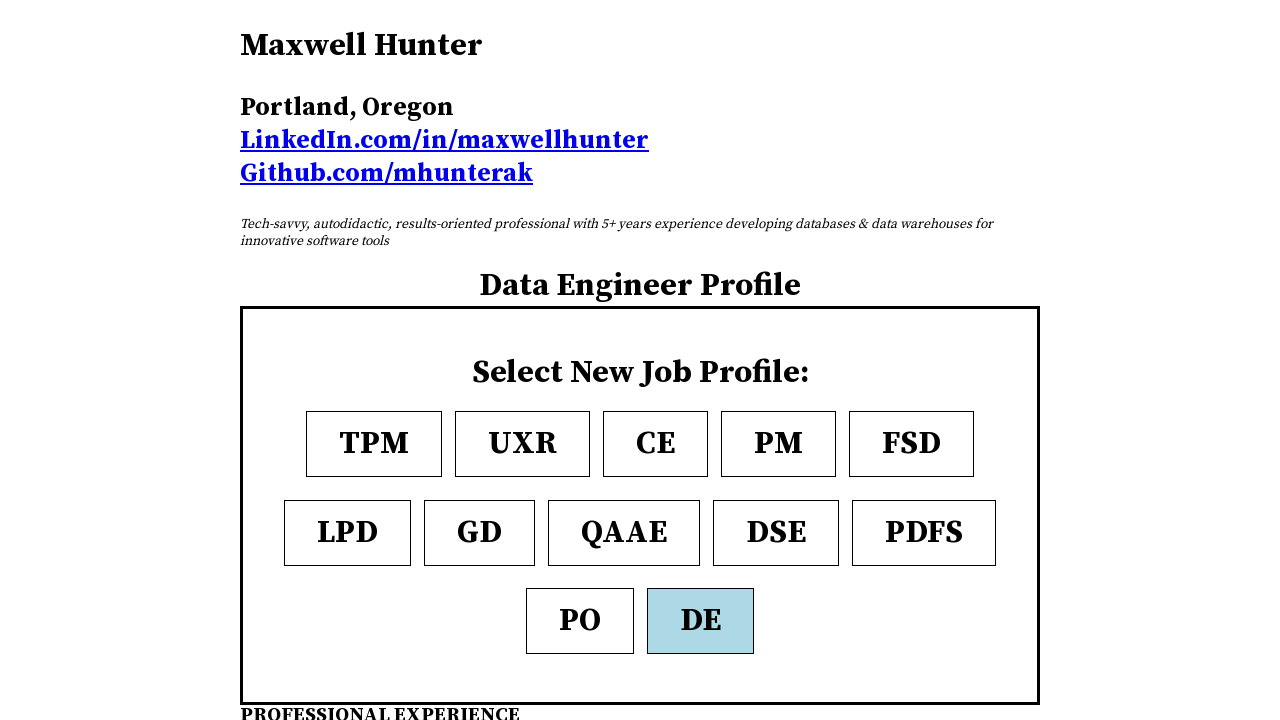

Verified CE button is now visible after clicking job title
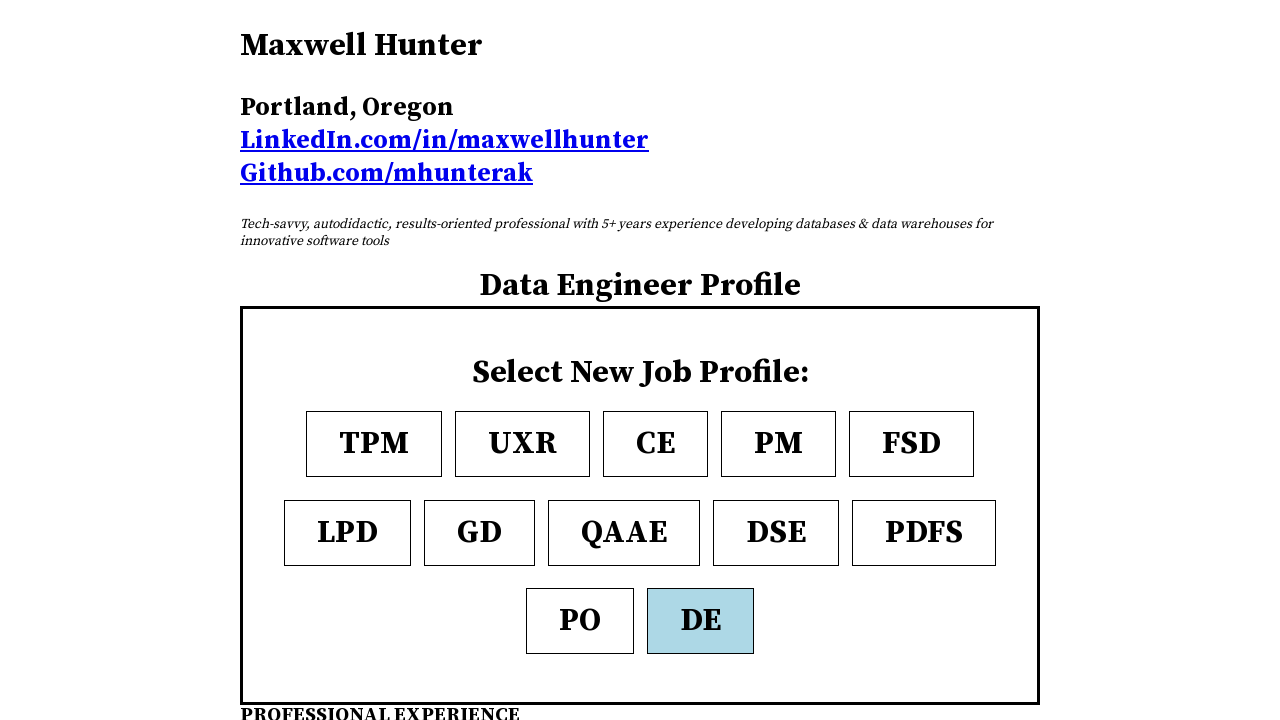

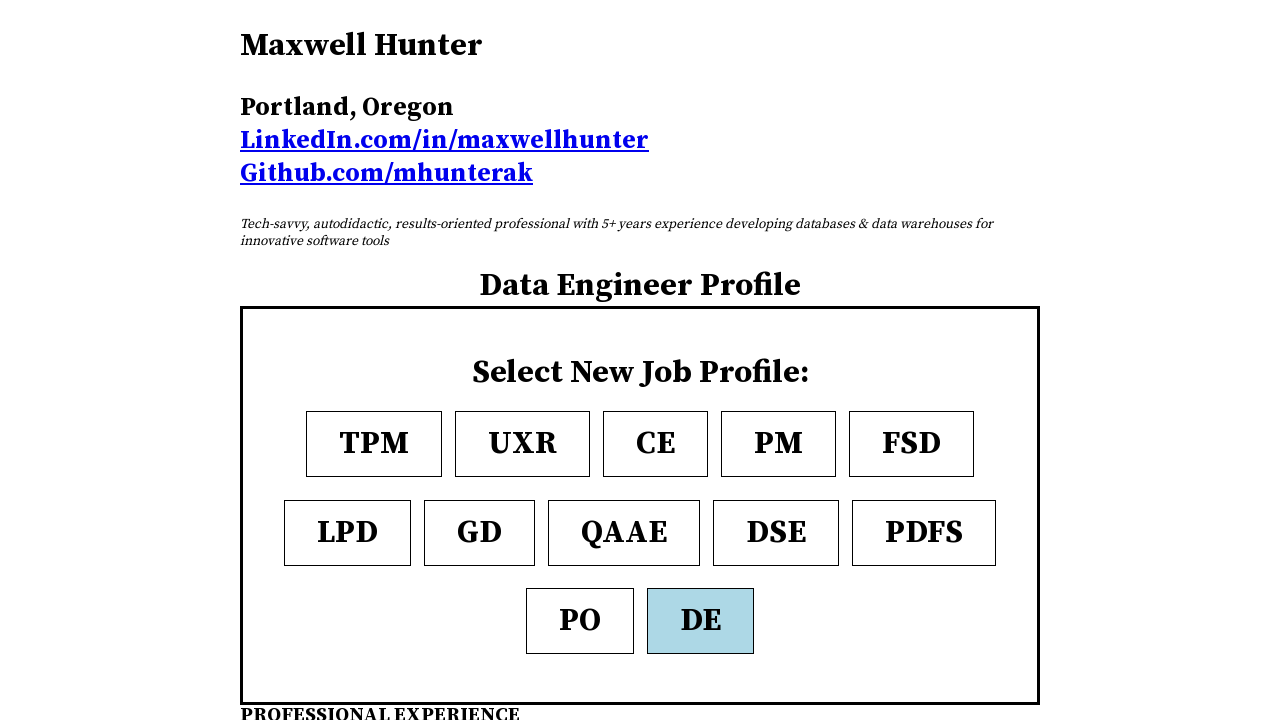